Tests train search functionality on erail.in by entering source station (MS - Chennai), destination station (MDU - Madurai), and selecting date-only option to view available trains

Starting URL: https://erail.in/

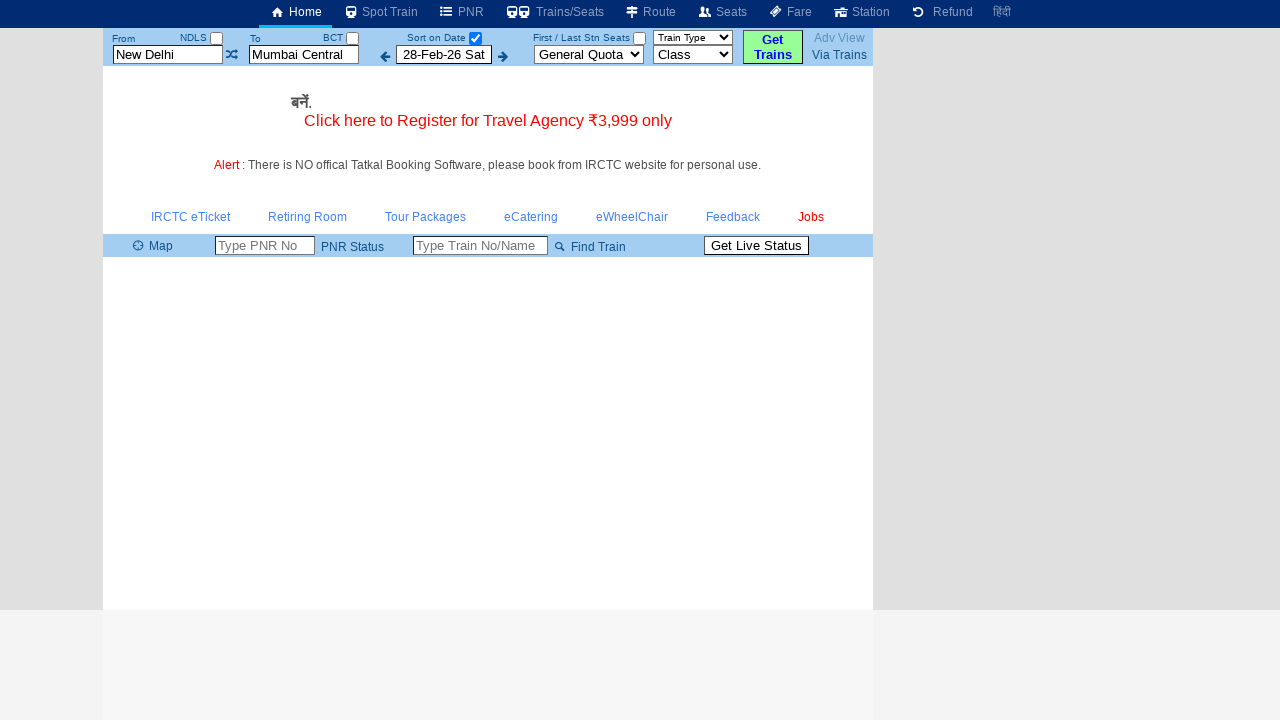

Cleared source station field on input#txtStationFrom
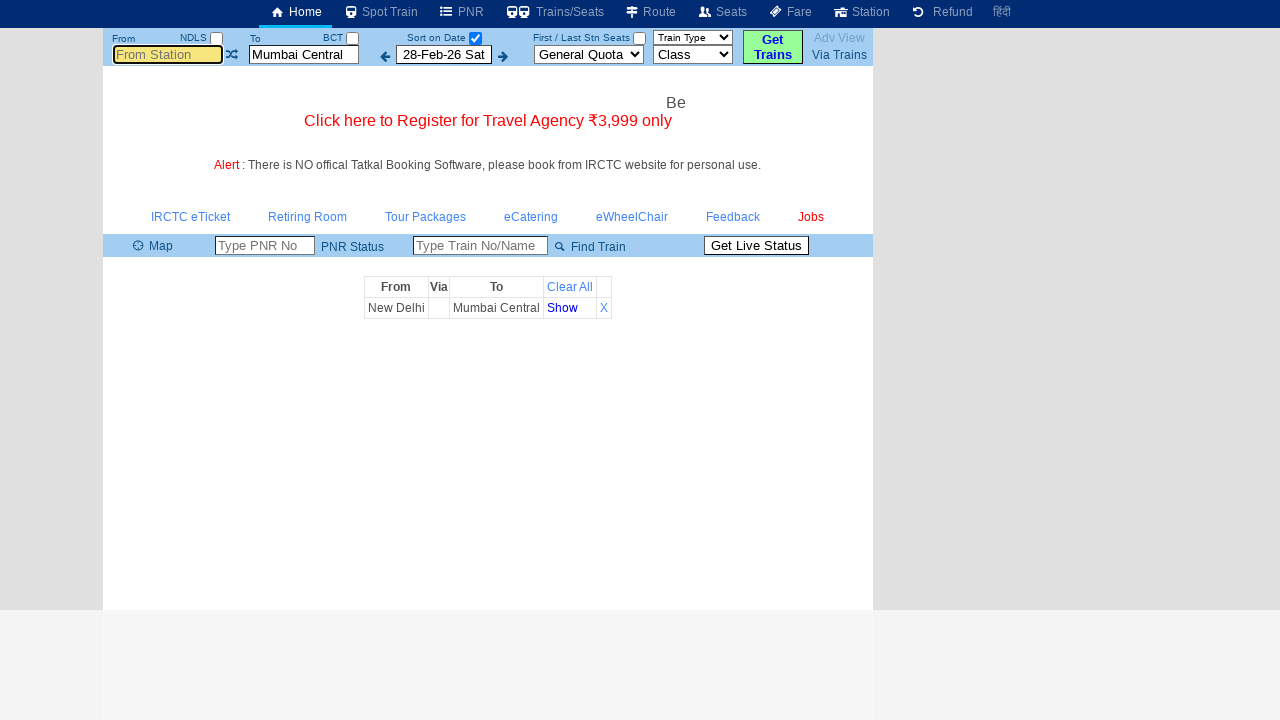

Filled source station field with 'MS' (Chennai) on input#txtStationFrom
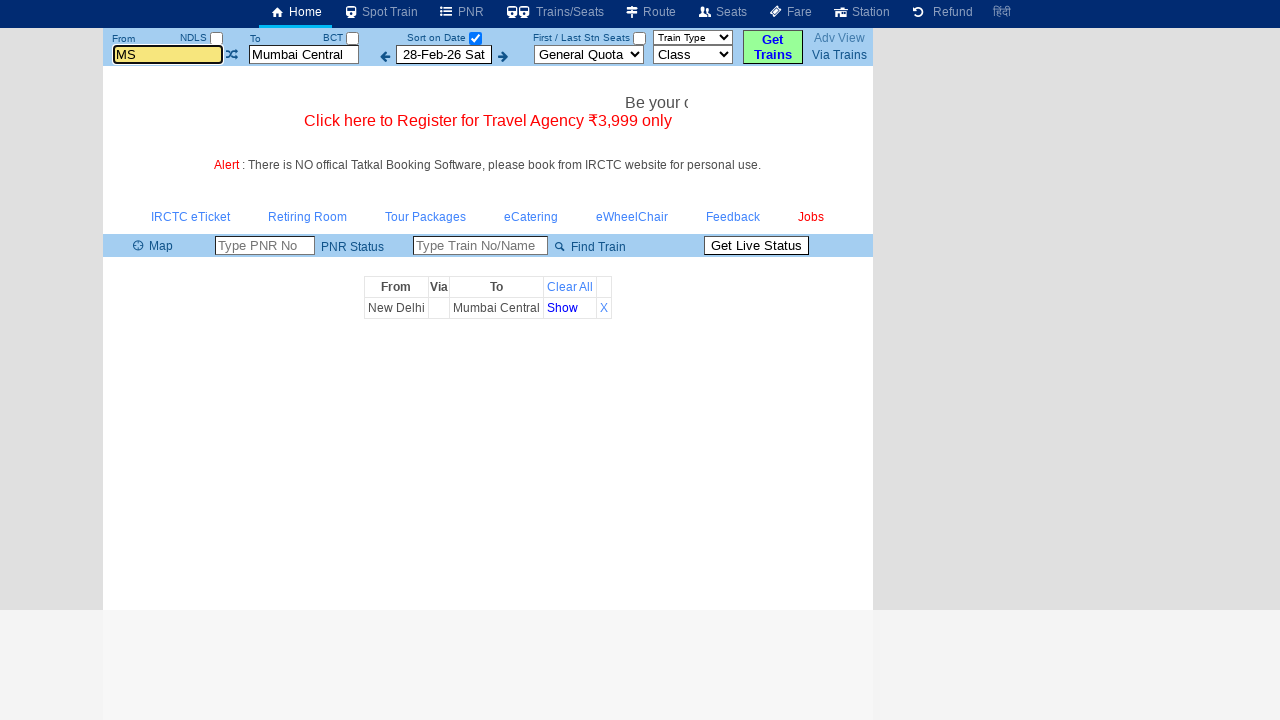

Pressed Enter to confirm source station
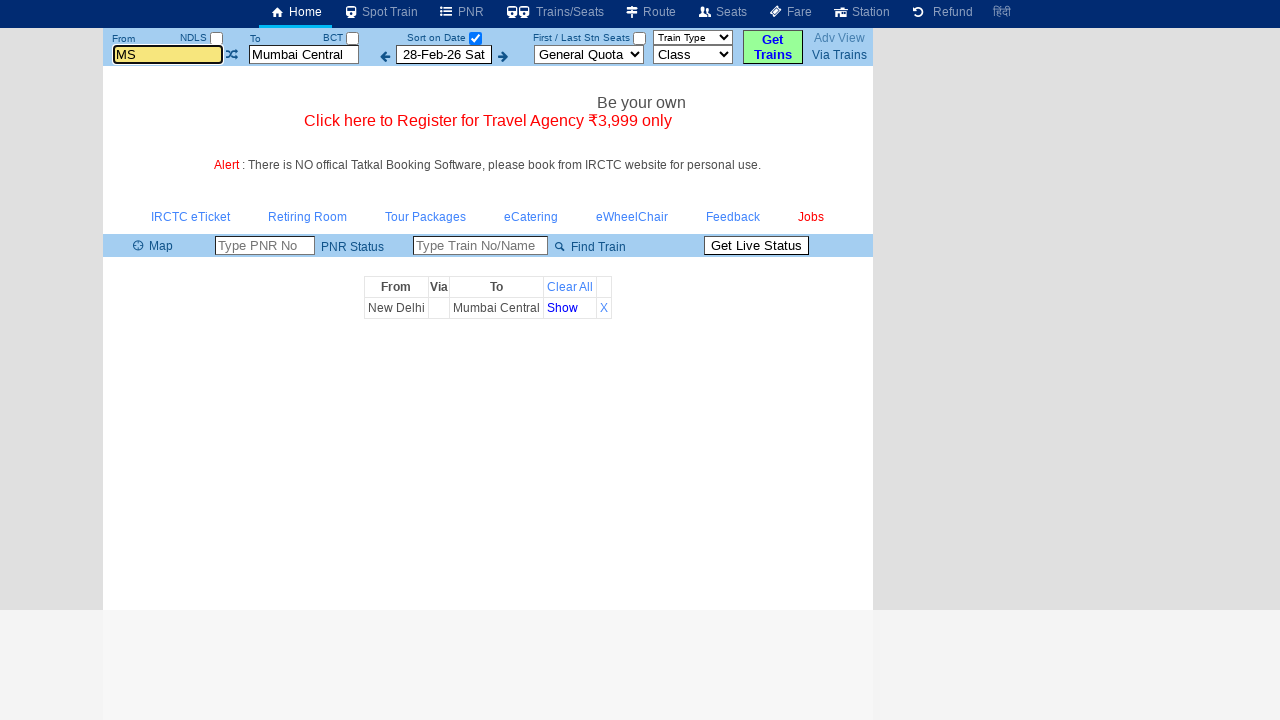

Cleared destination station field on input#txtStationTo
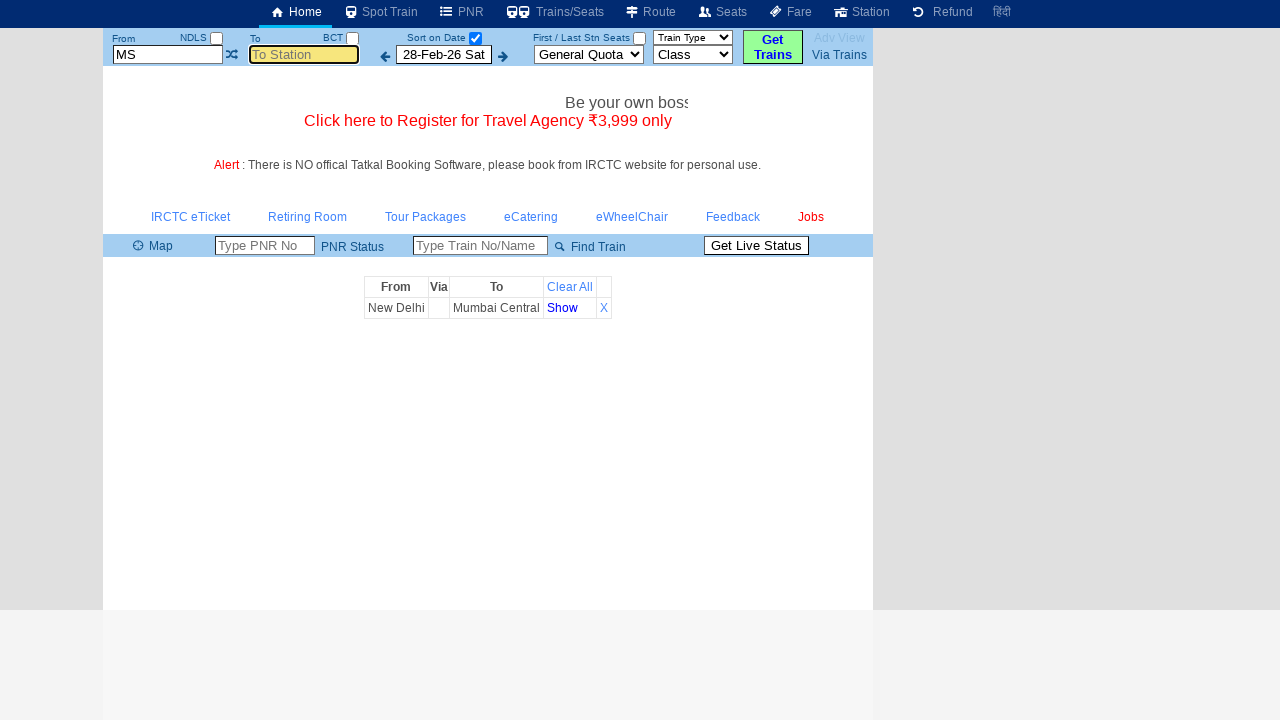

Filled destination station field with 'MDU' (Madurai) on input#txtStationTo
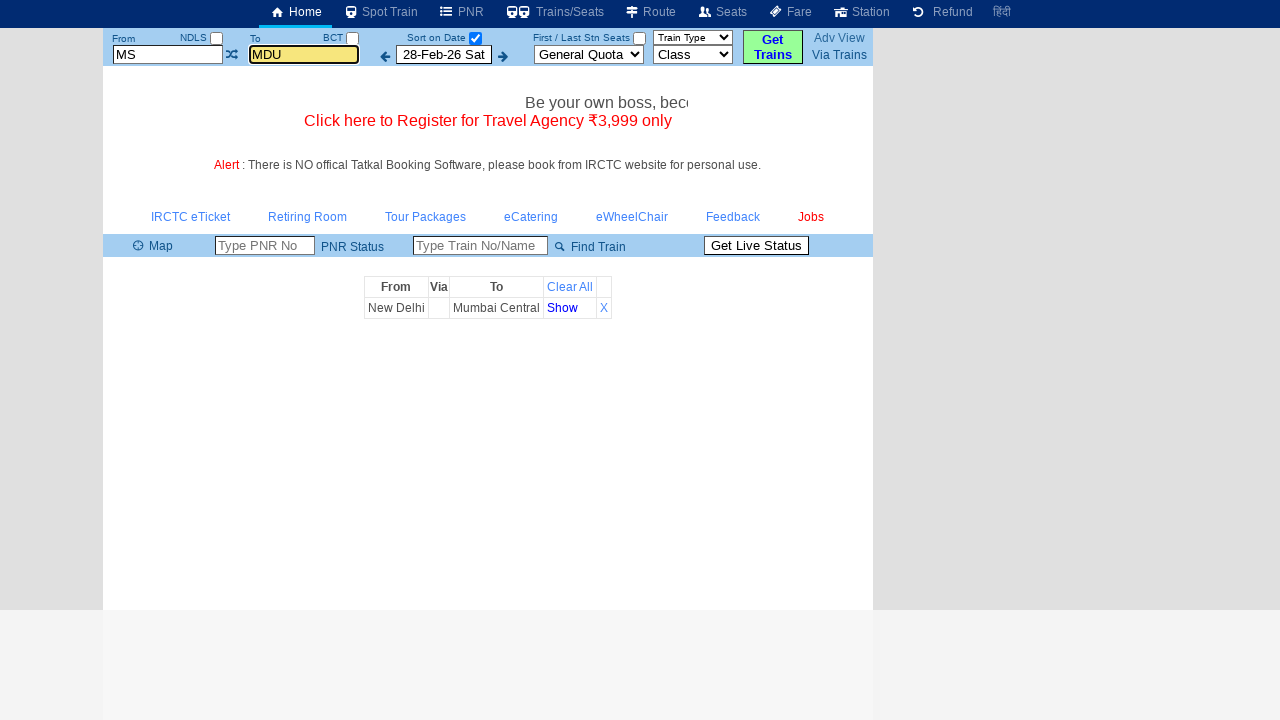

Pressed Enter to confirm destination station
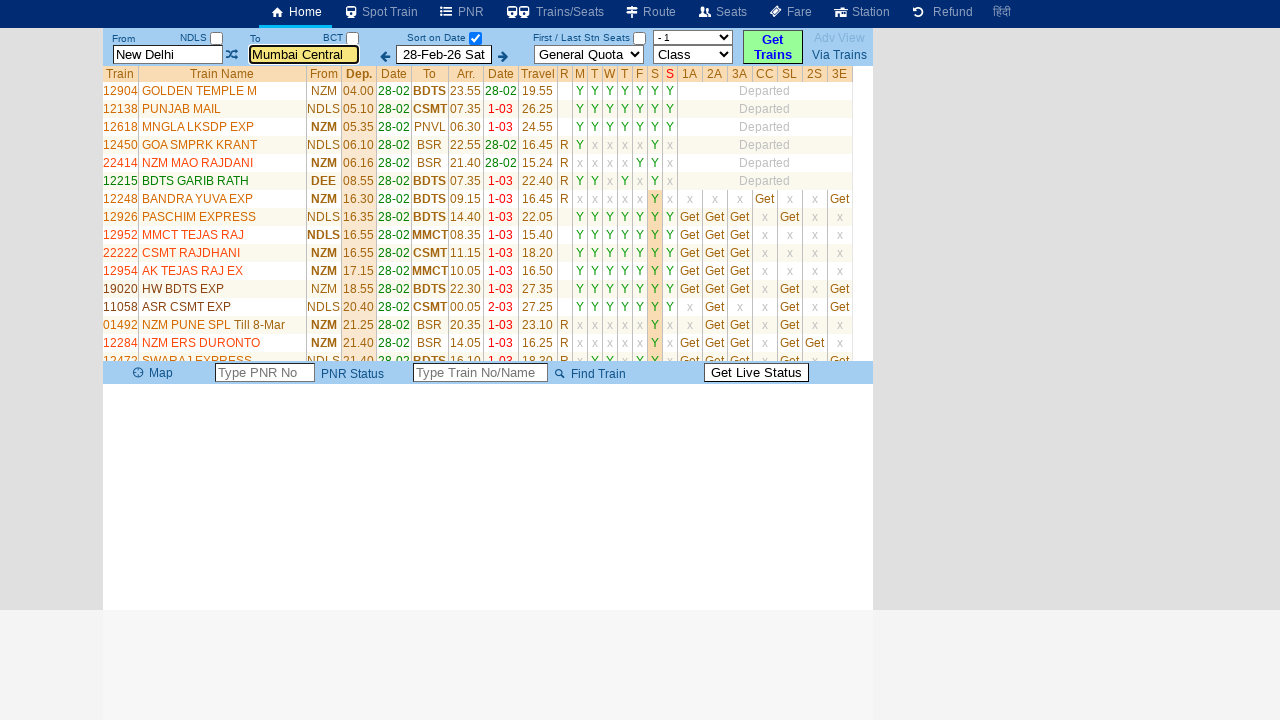

Clicked on date-only checkbox to select date-only search option at (475, 38) on input#chkSelectDateOnly
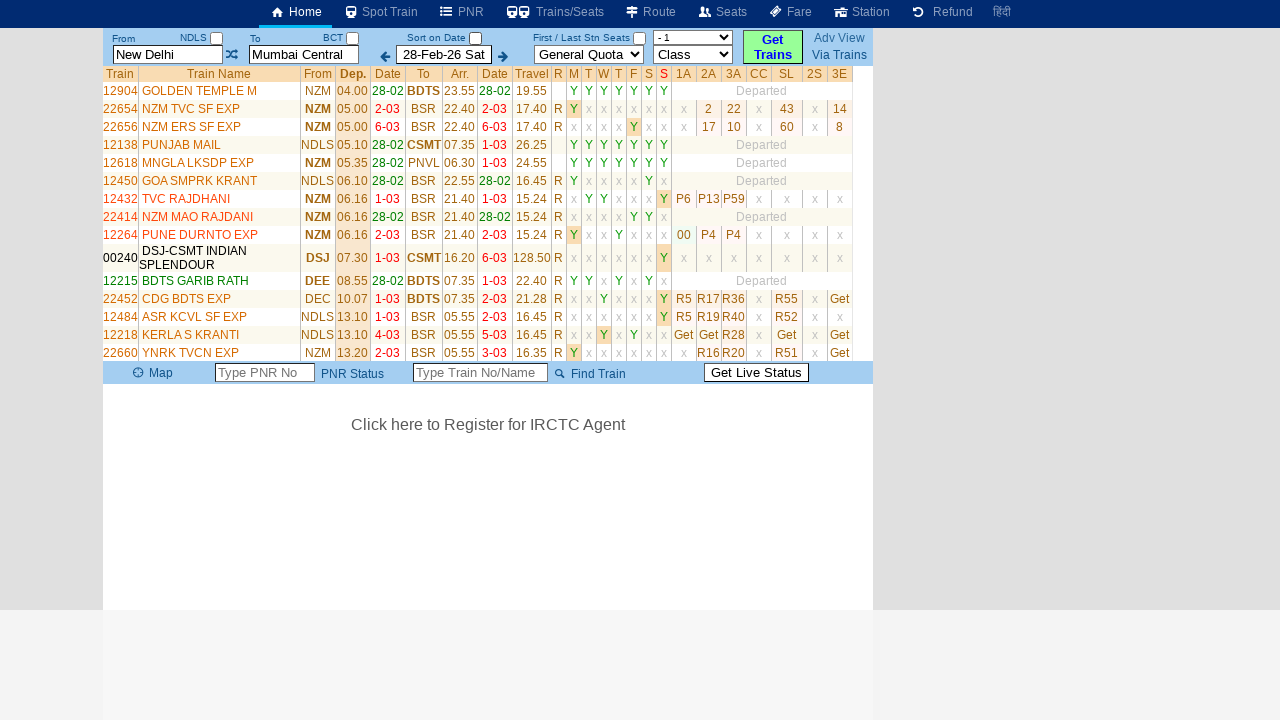

Train list loaded successfully - available trains displayed
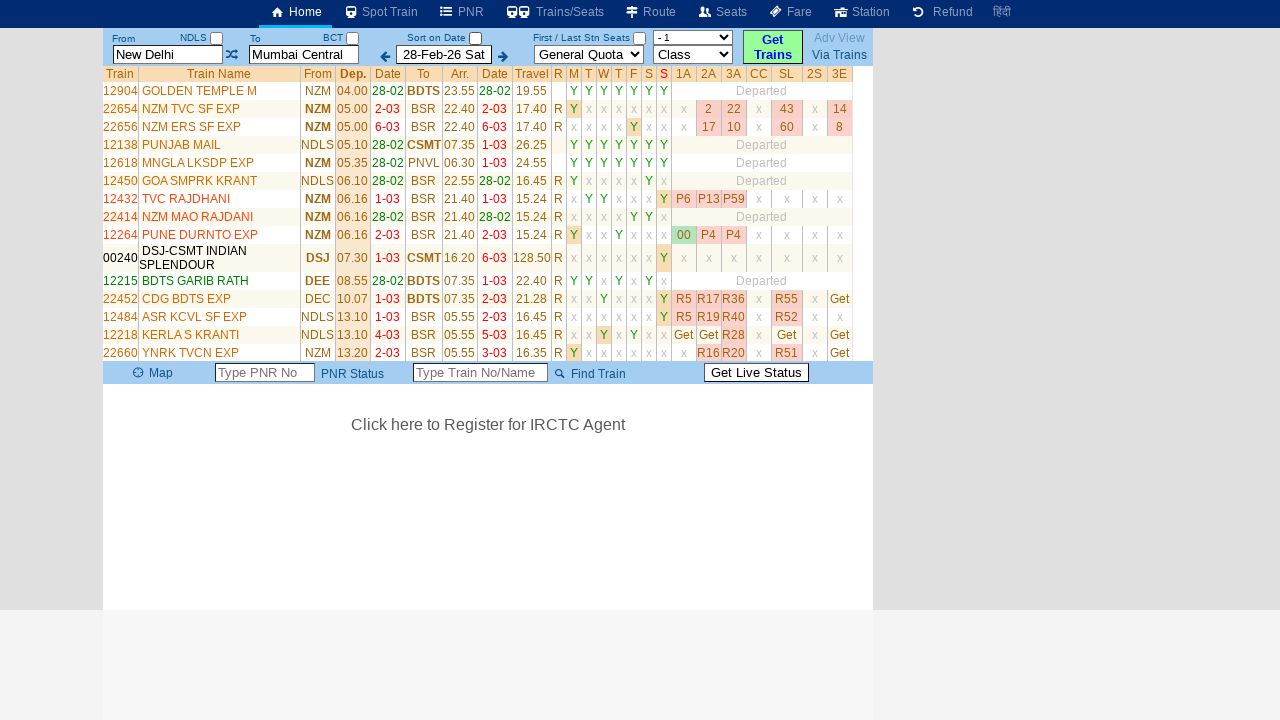

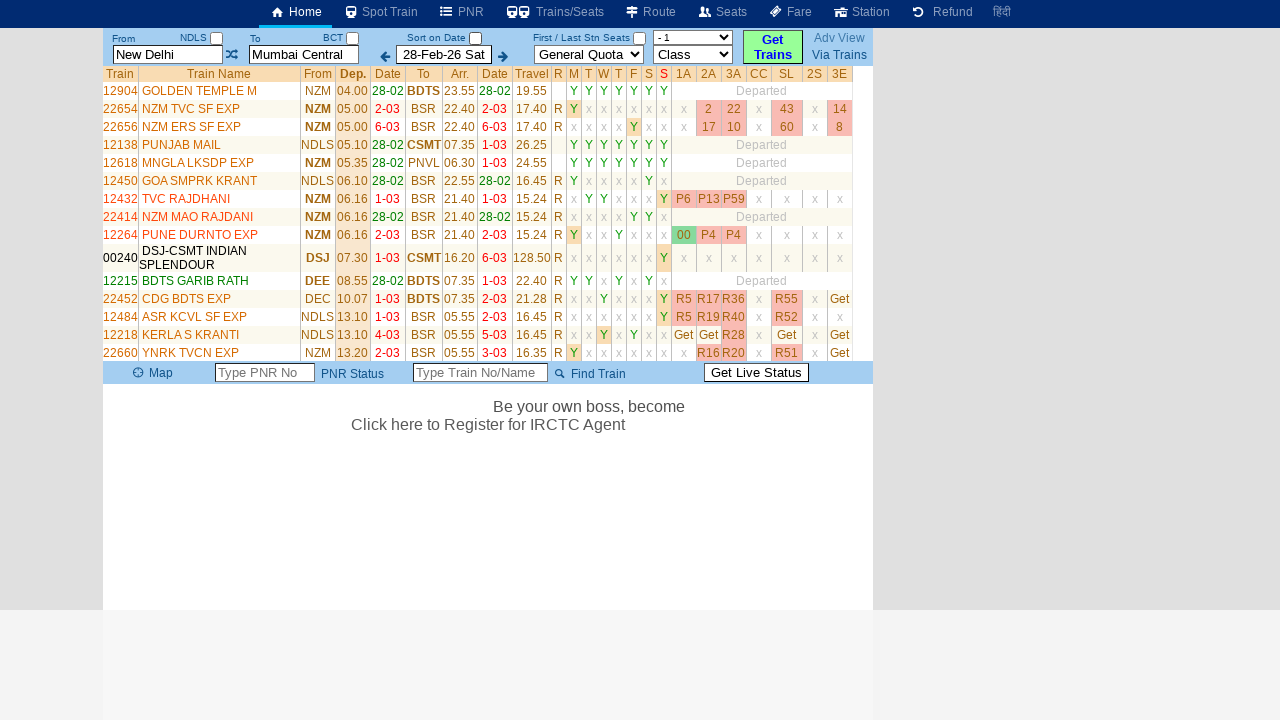